Tests radio button selection functionality by checking if a radio button is selected and clicking it if not

Starting URL: https://demoqa.com/radio-button

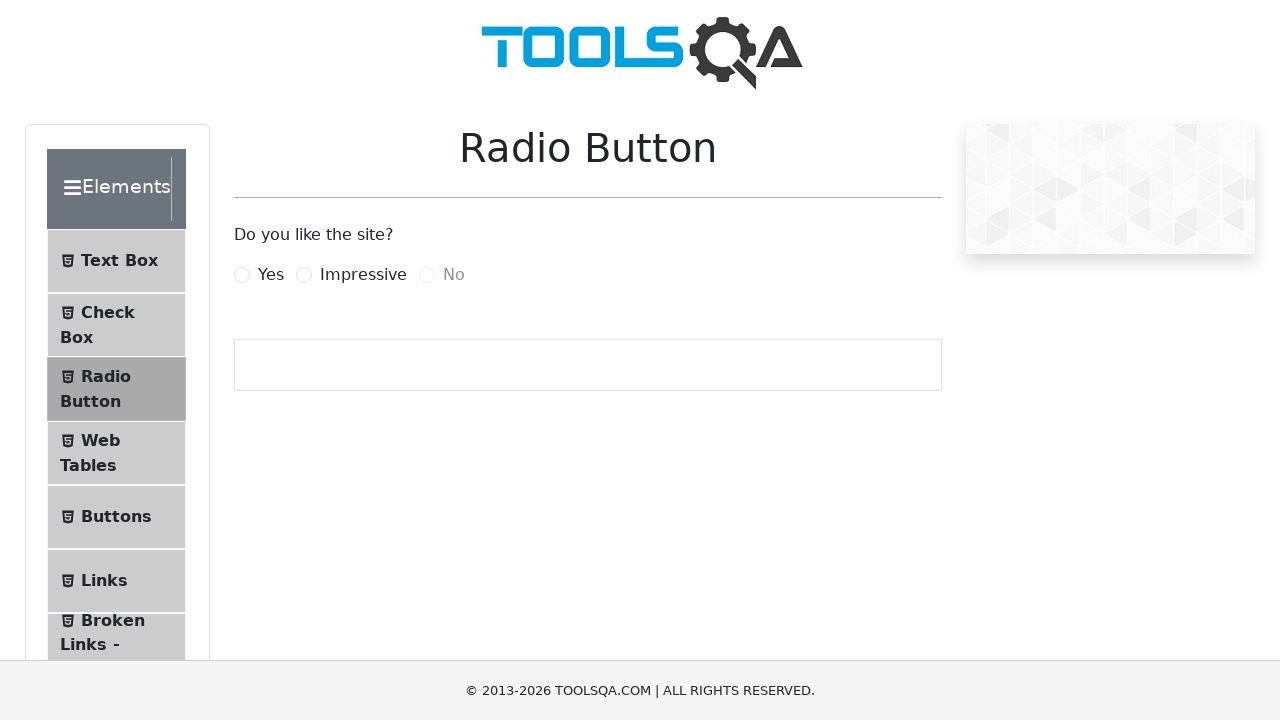

Located 'Yes' radio button element
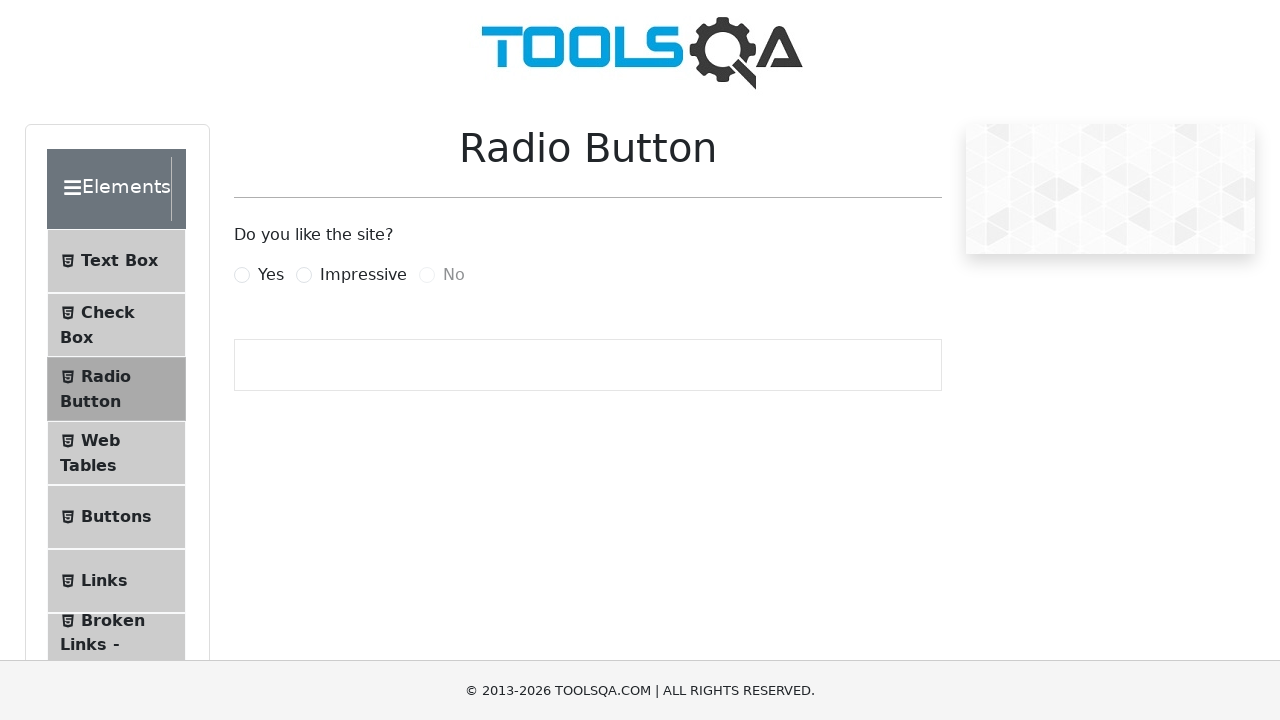

Located 'Impressive' radio button element
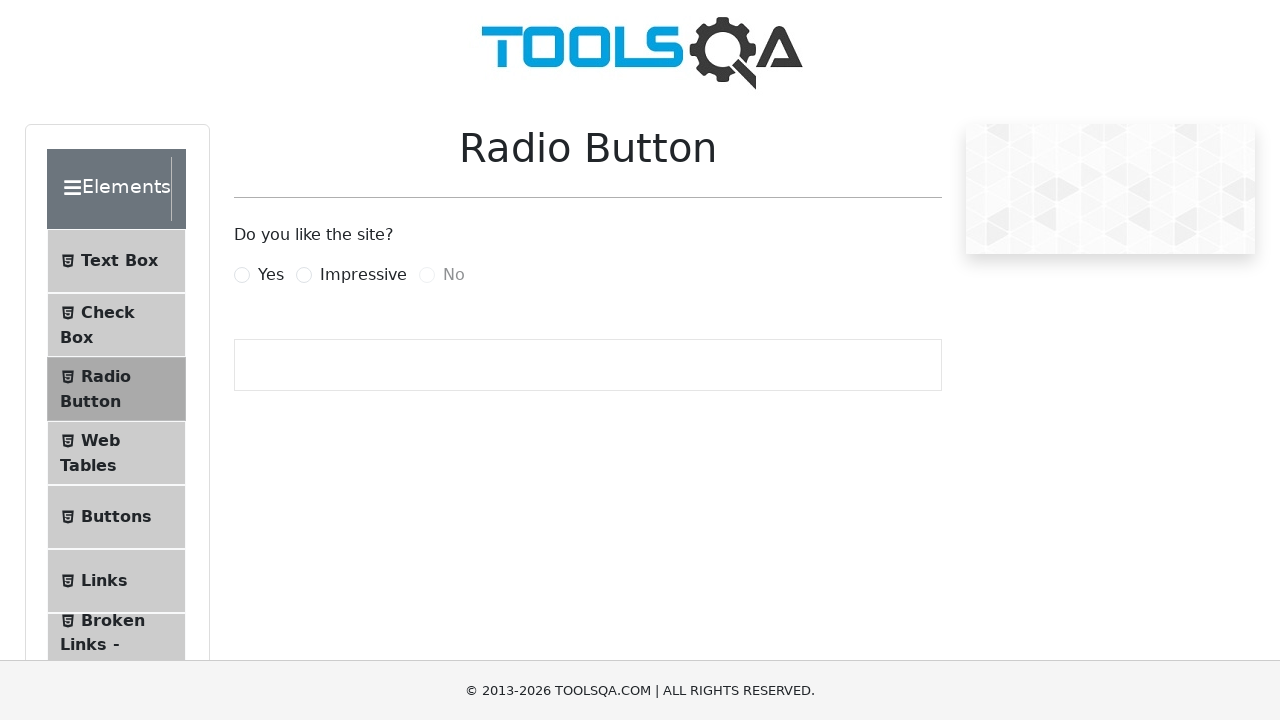

Located 'No' radio button element
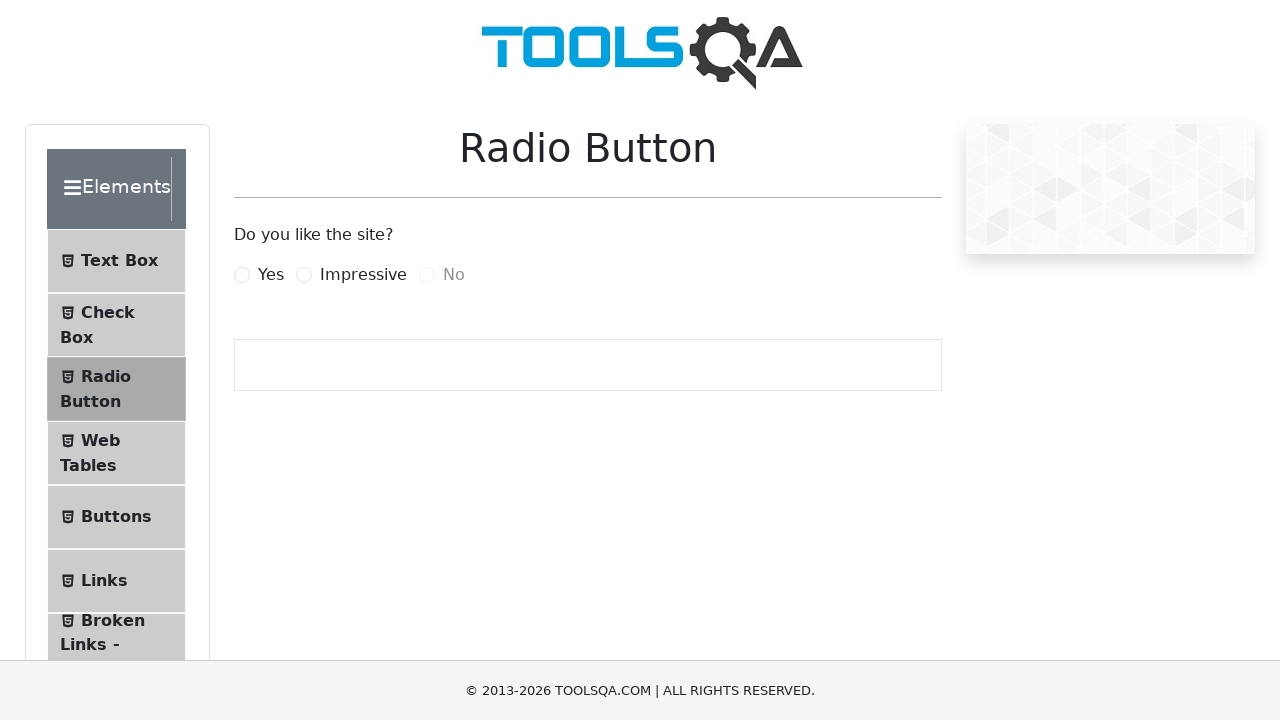

Checked that 'Impressive' radio button is not selected
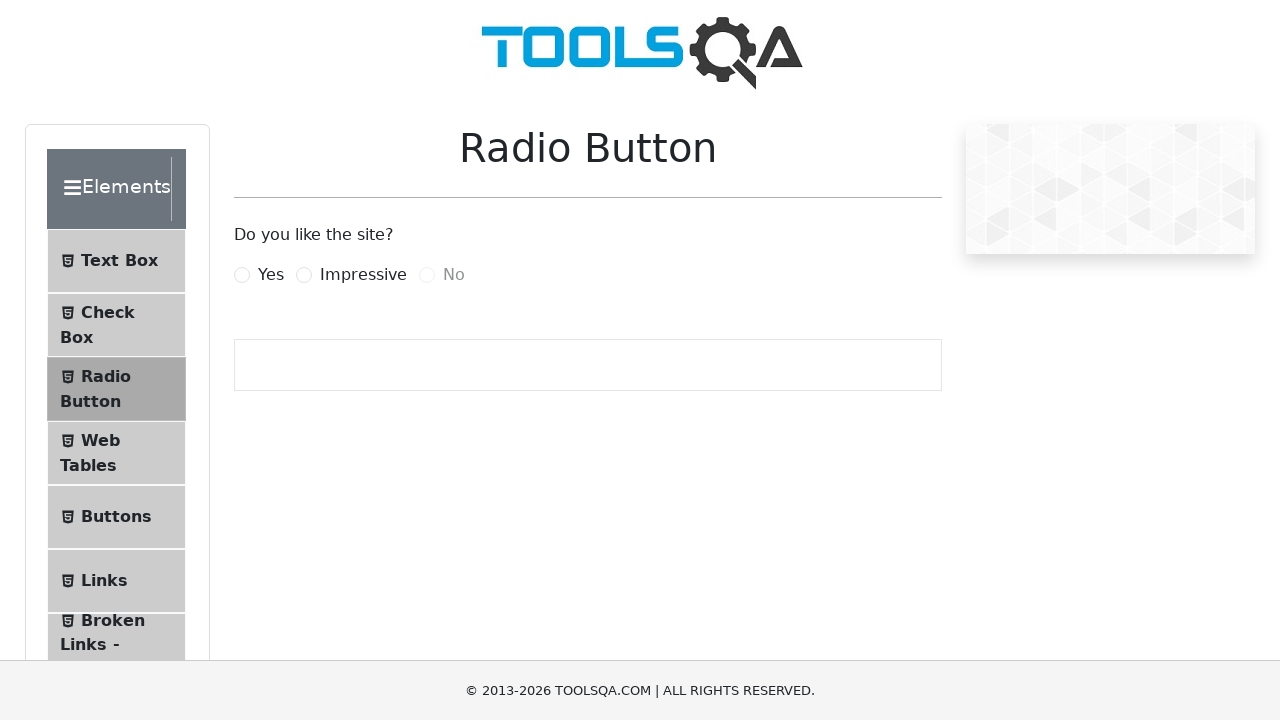

Clicked label for 'Impressive' radio button to select it at (363, 275) on label[for='impressiveRadio']
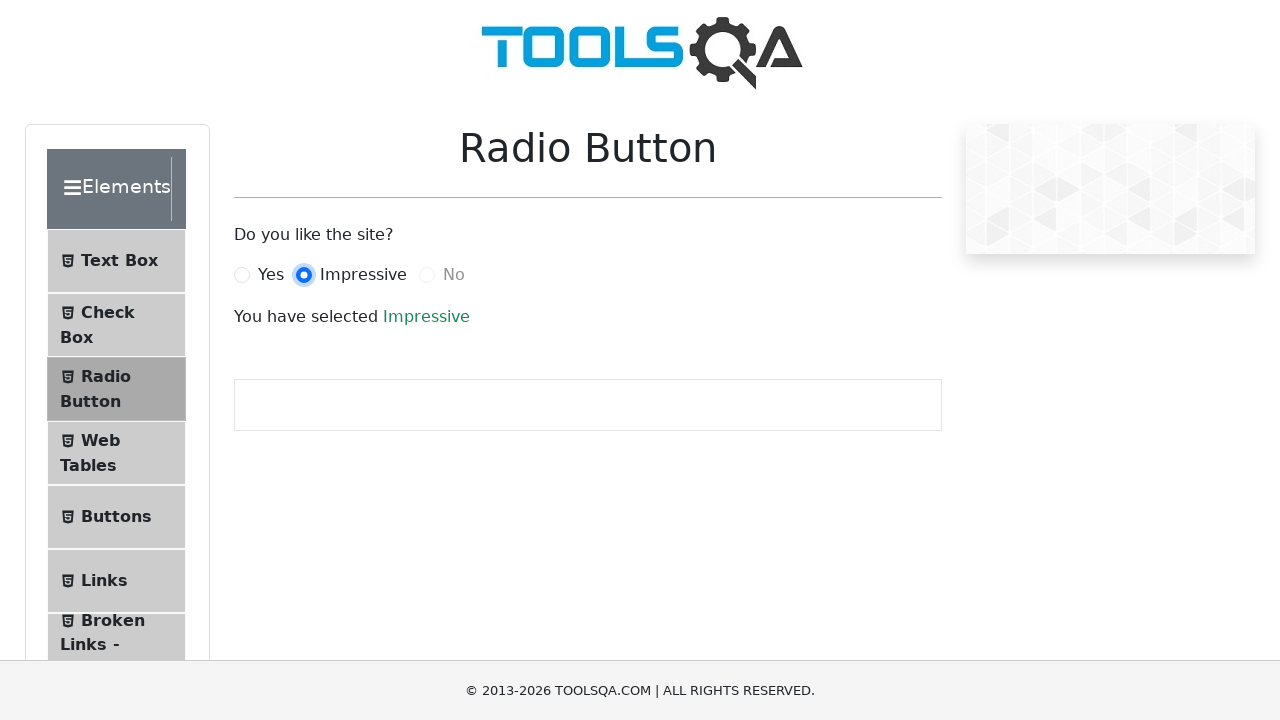

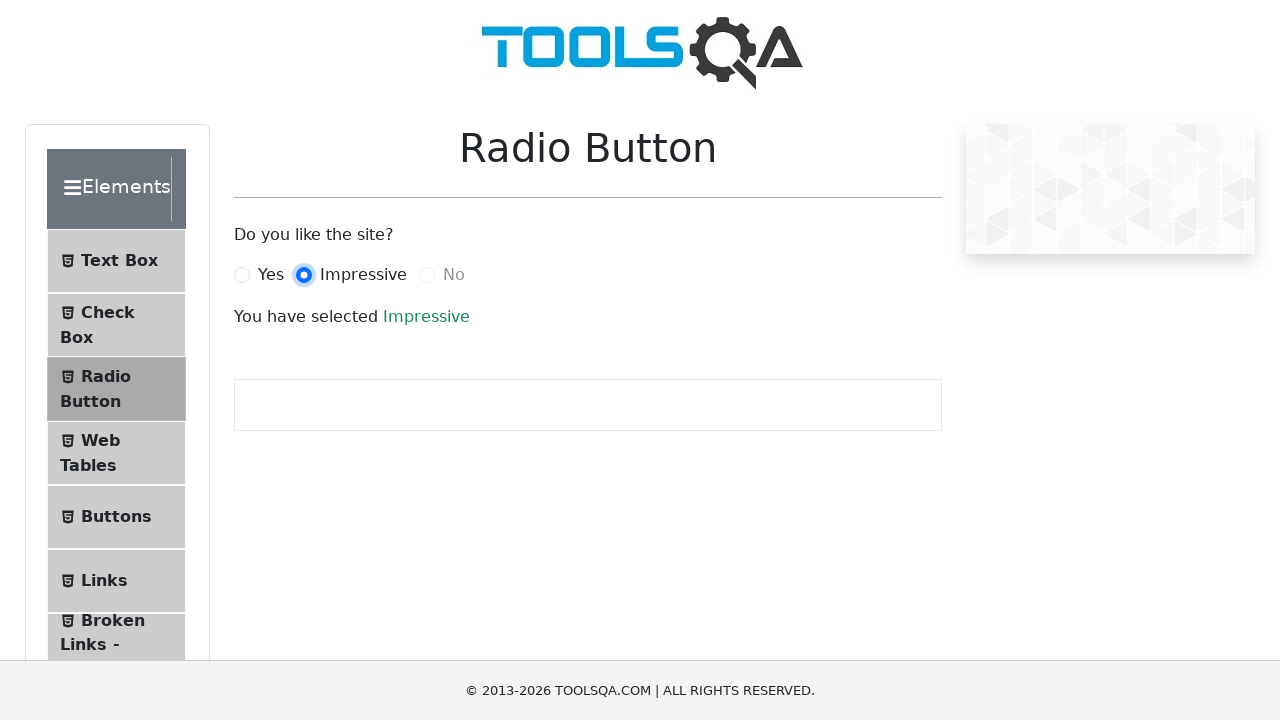